Tests element highlighting functionality by navigating to a page with a large table and visually highlighting a specific element by changing its border style using JavaScript execution.

Starting URL: http://the-internet.herokuapp.com/large

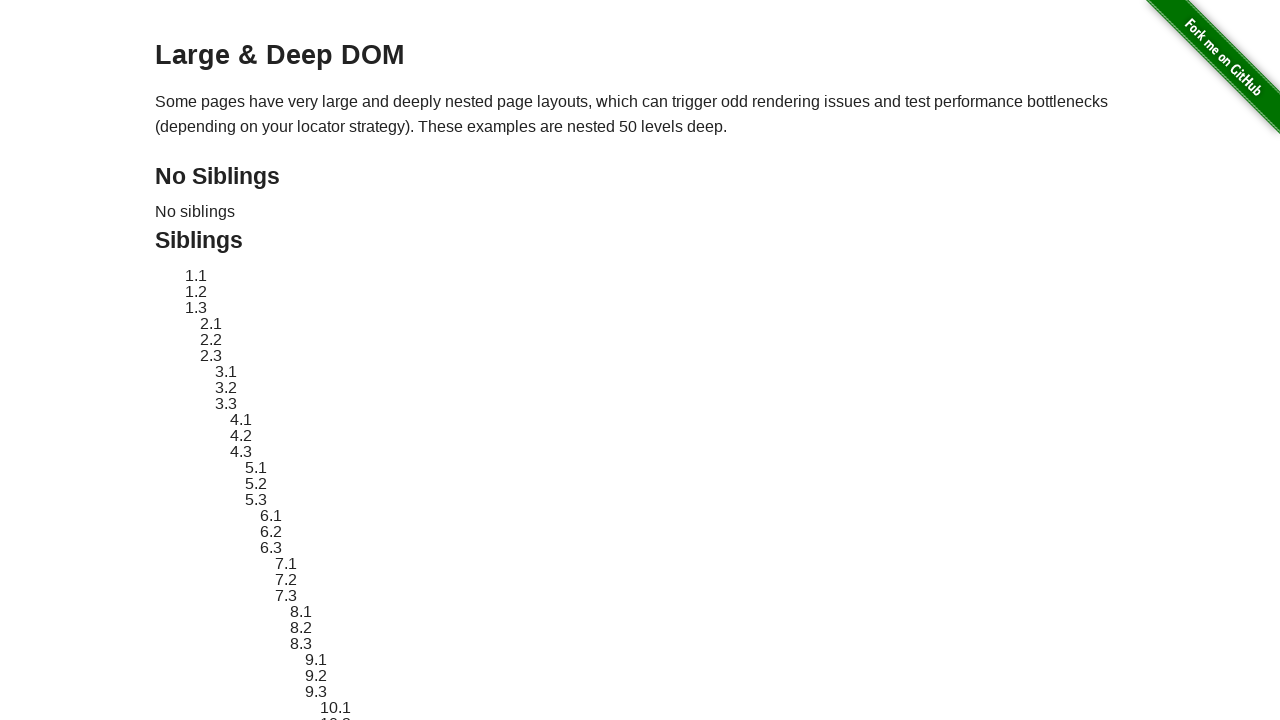

Navigated to the-internet.herokuapp.com/large page
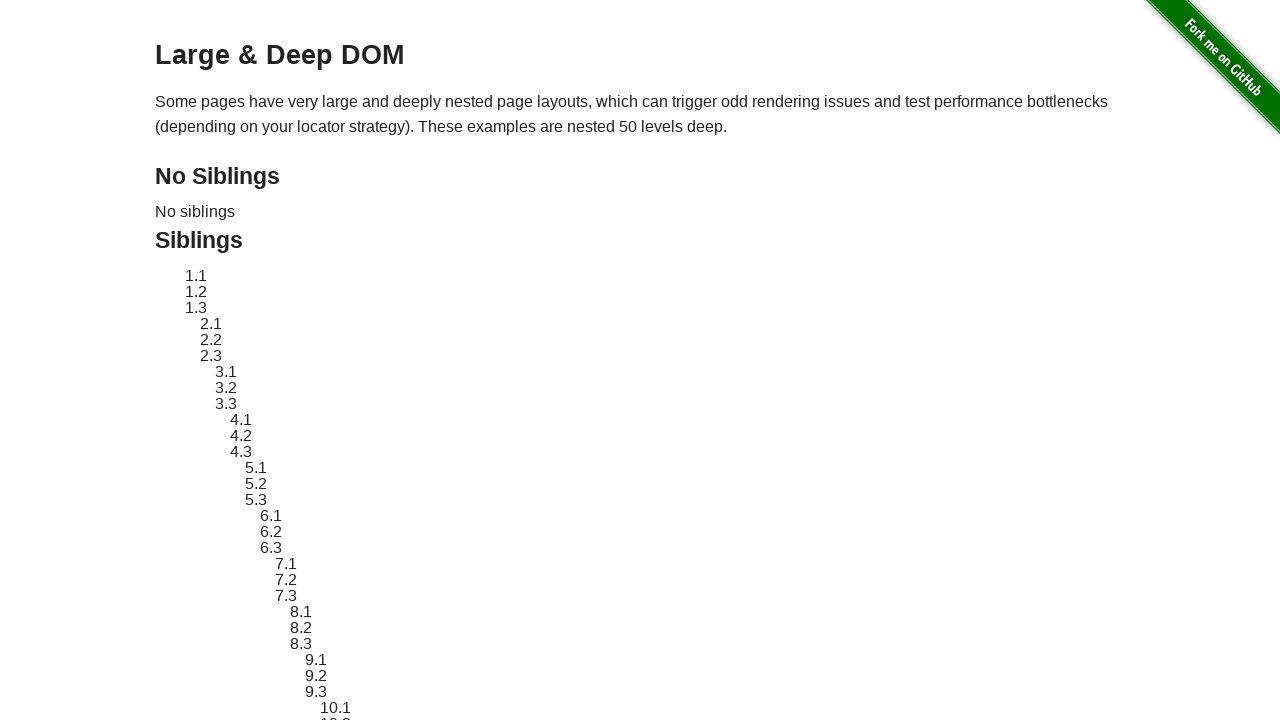

Located element with ID 'sibling-2.3'
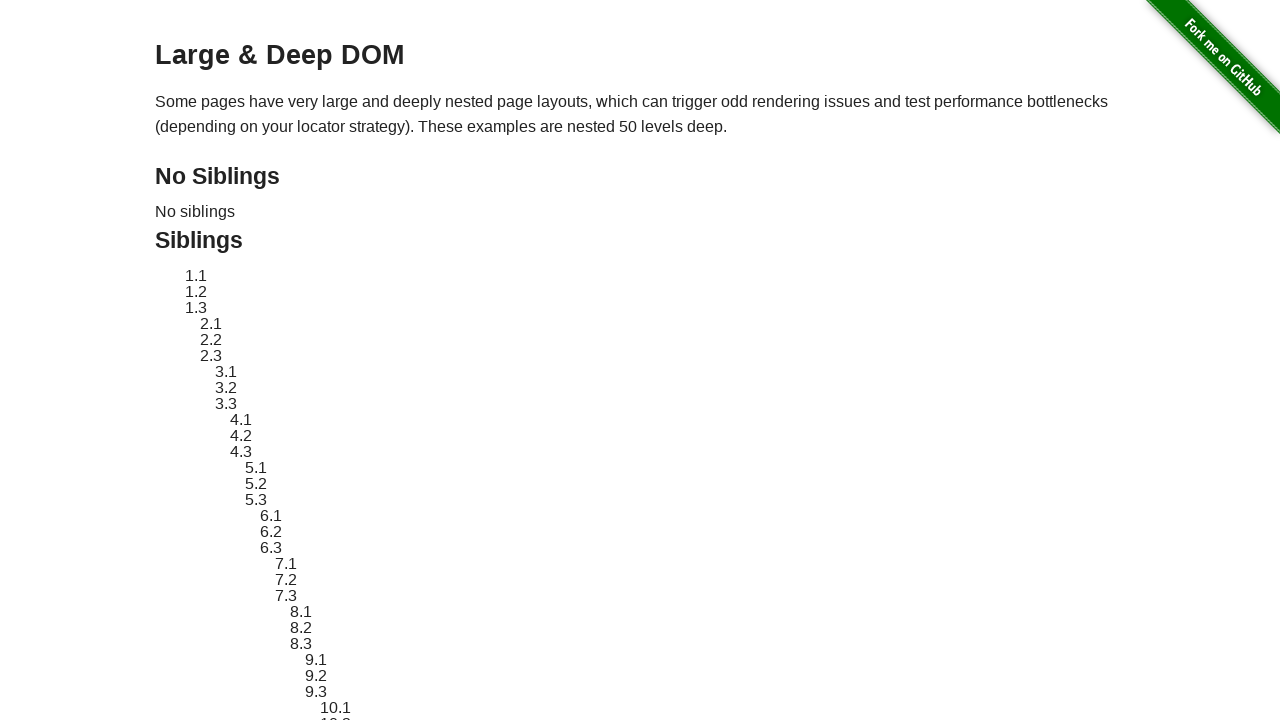

Element became visible
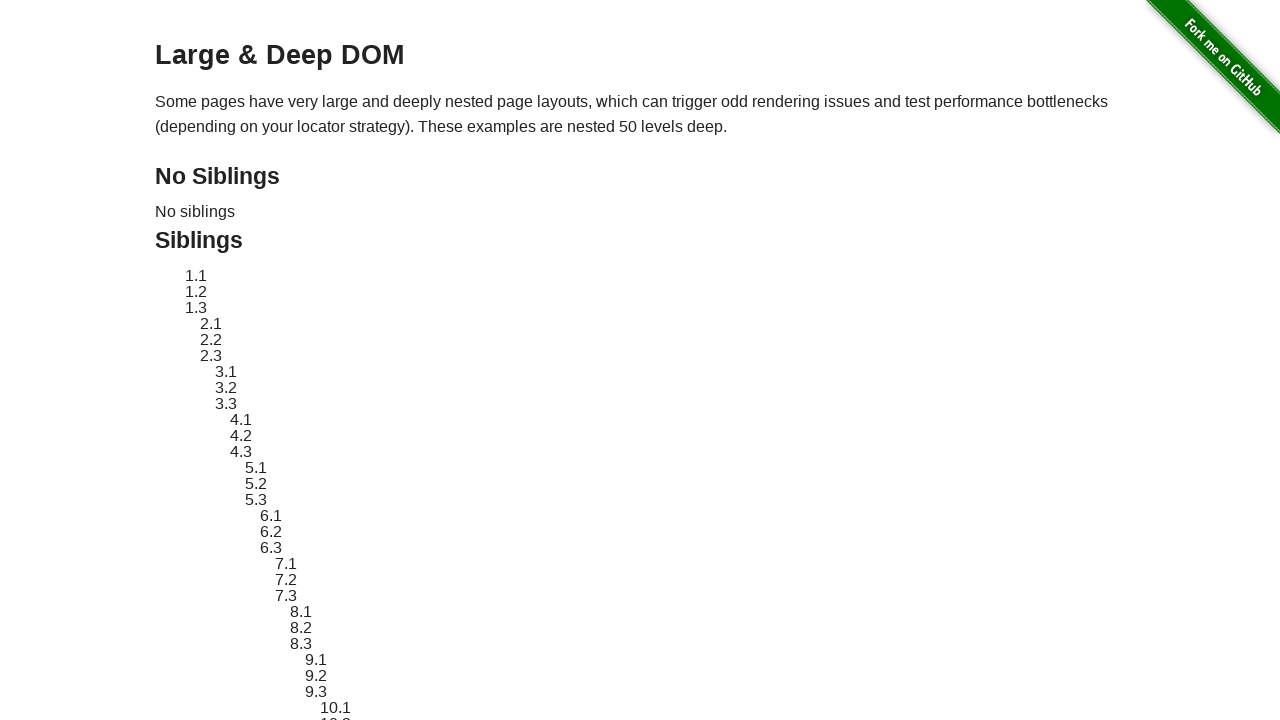

Applied red dashed border highlight to element
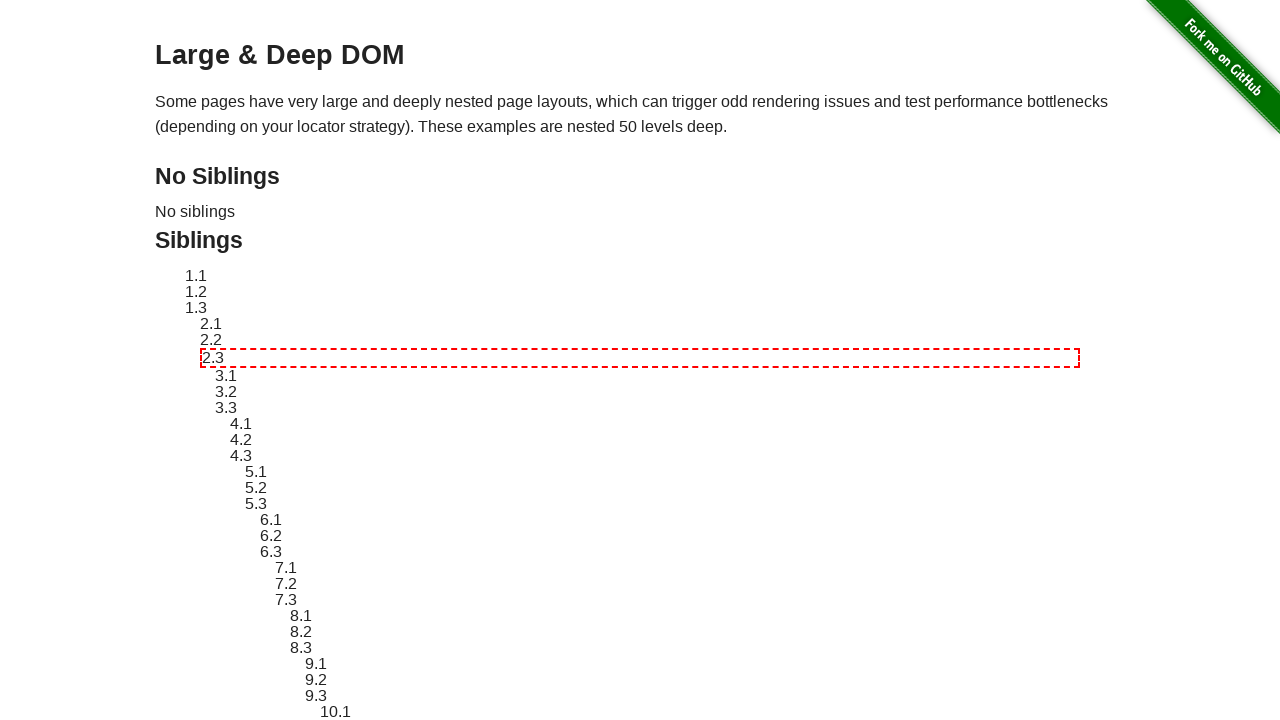

Waited 3 seconds to observe the highlight effect
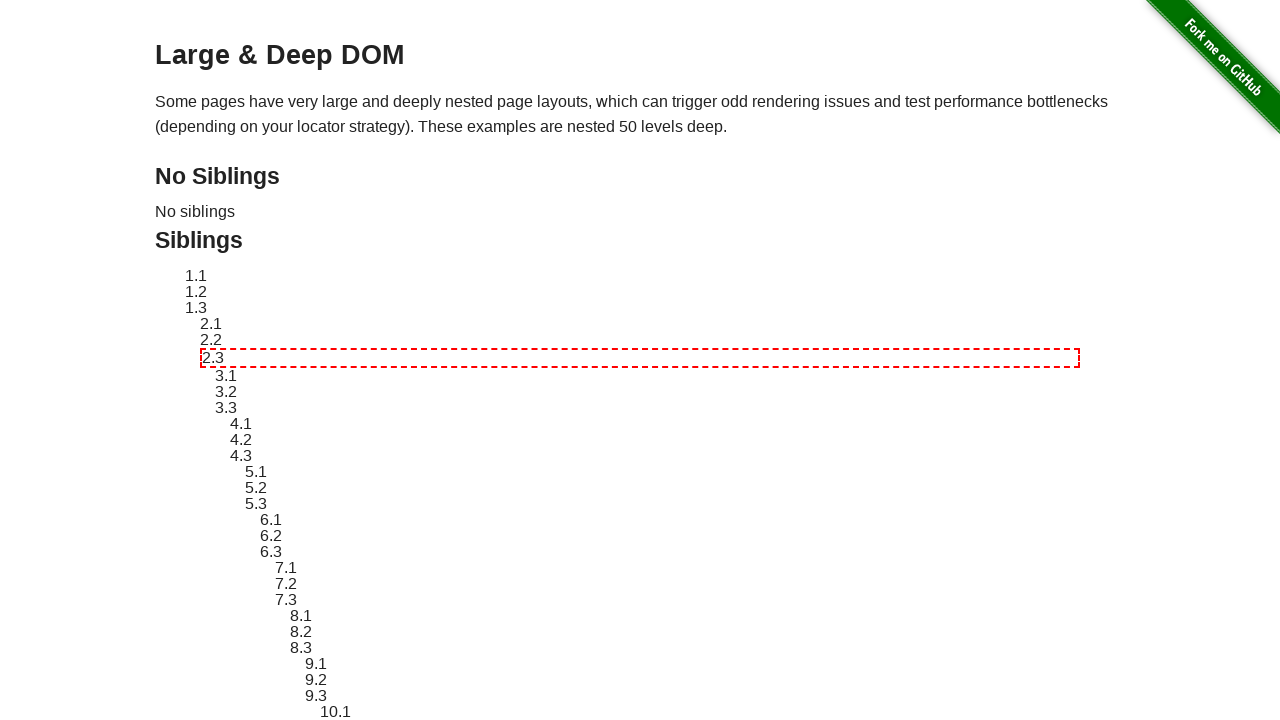

Removed highlight styling from element
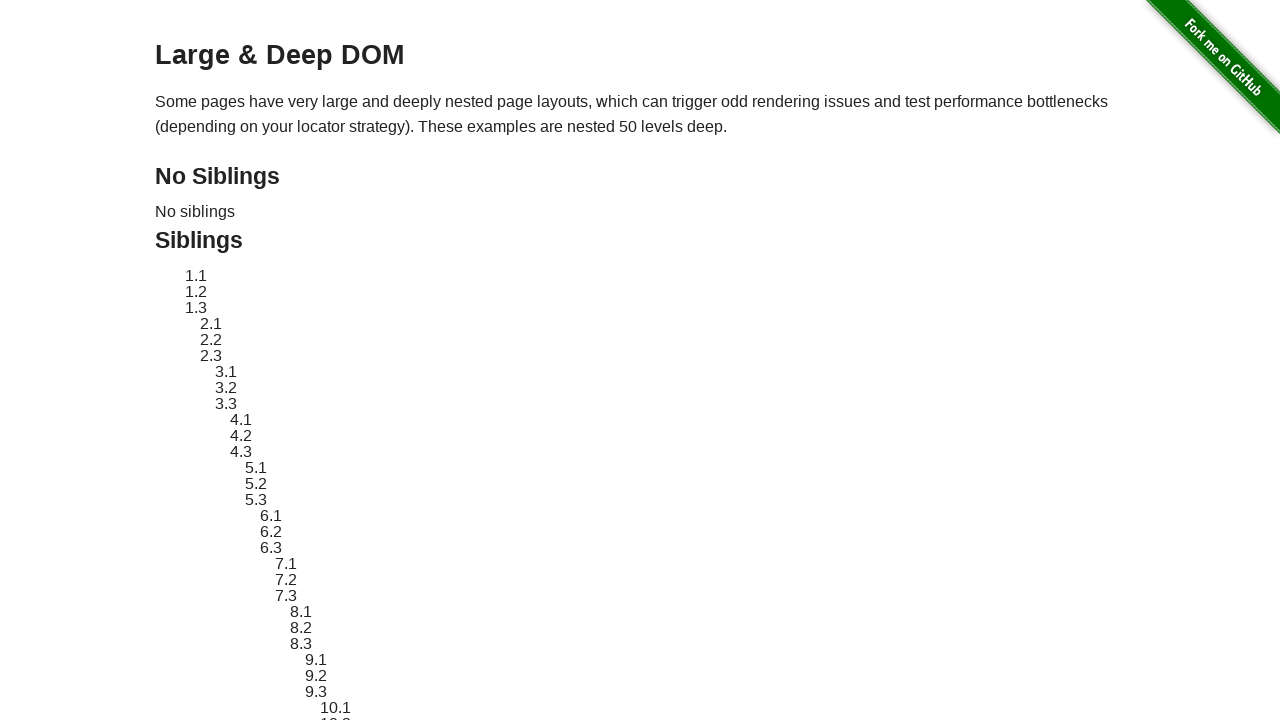

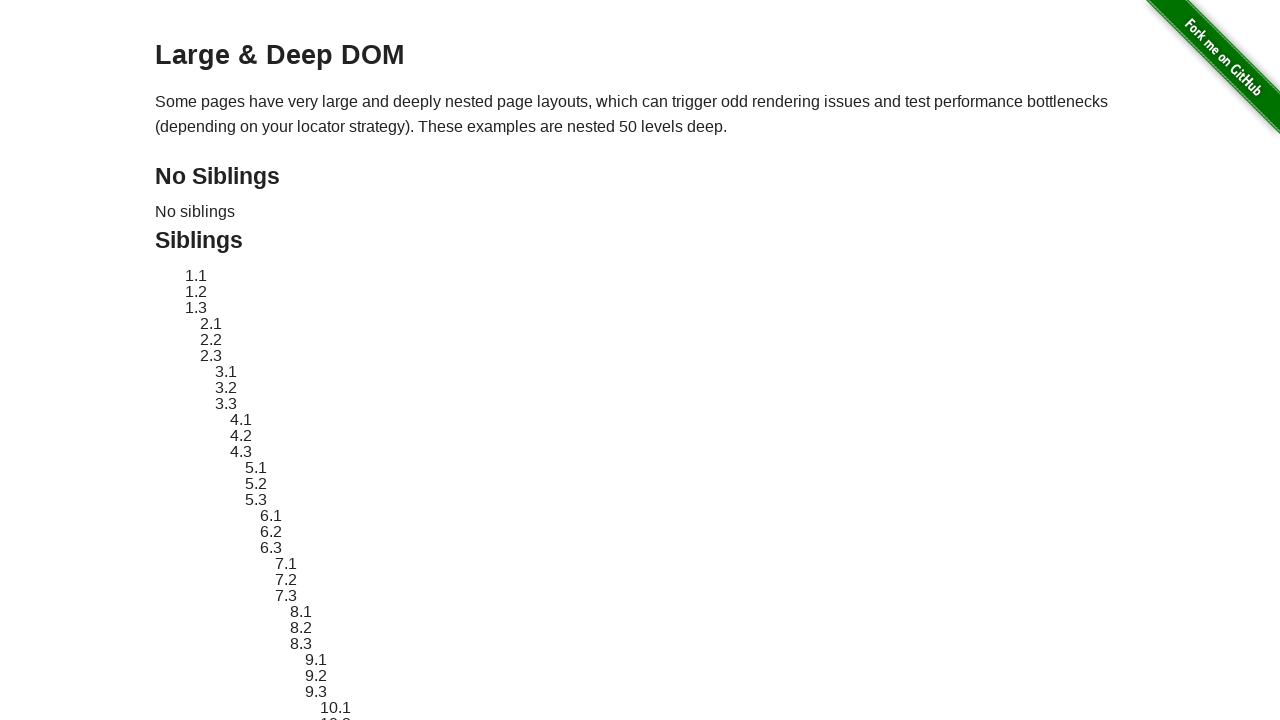